Tests the Add Element button functionality by clicking it and verifying that a new button element is added to the page.

Starting URL: http://the-internet.herokuapp.com/add_remove_elements/

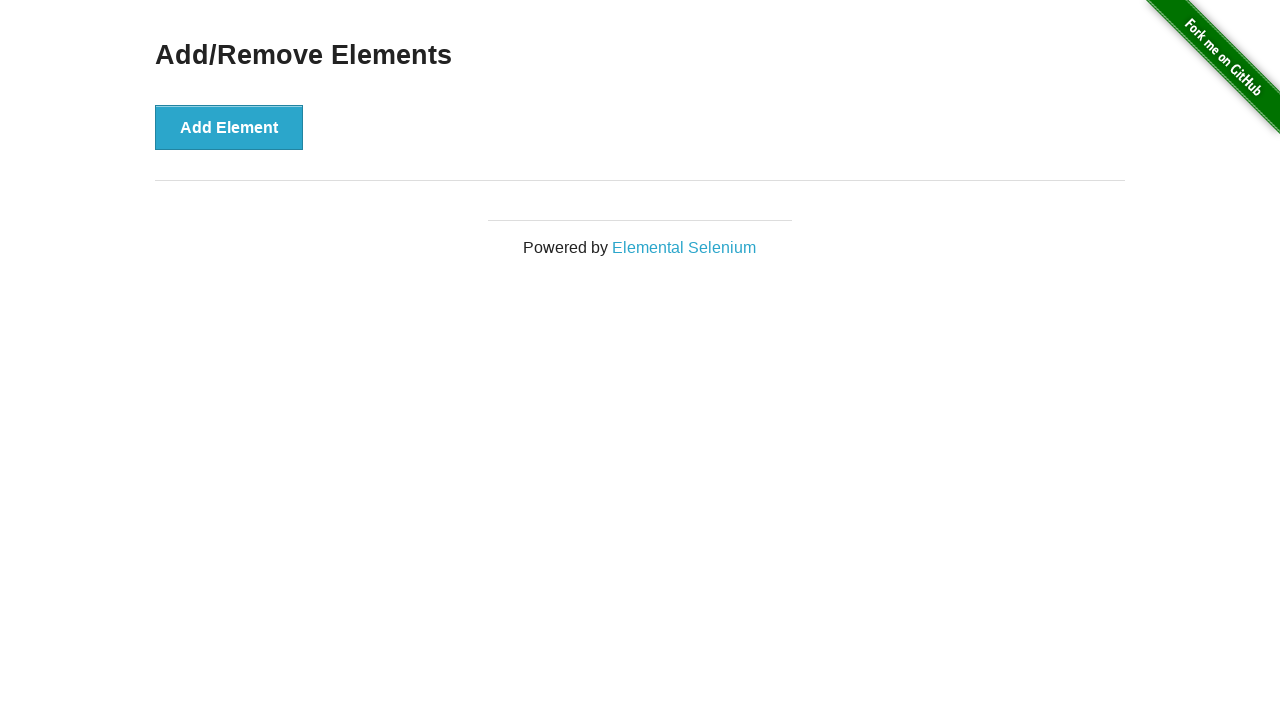

Clicked the 'Add Element' button at (229, 127) on button:has-text('Add Element')
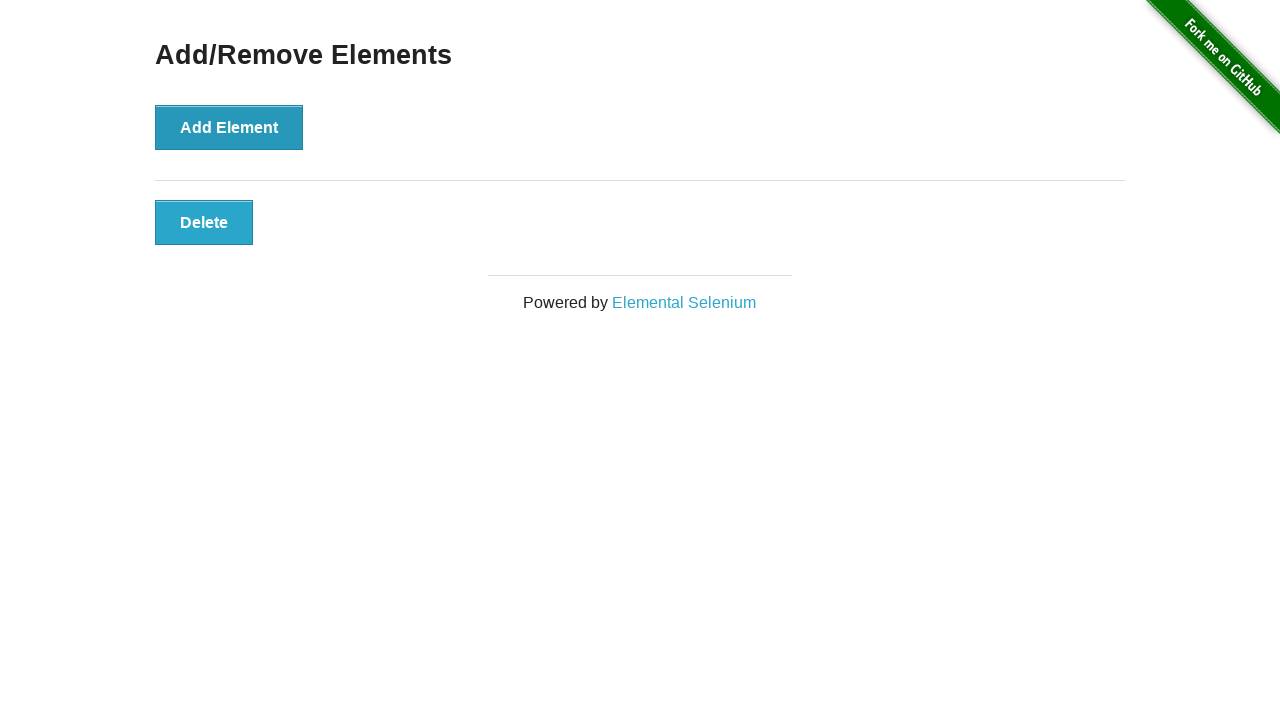

Verified that a new button element with class 'added-manually' was added to the page
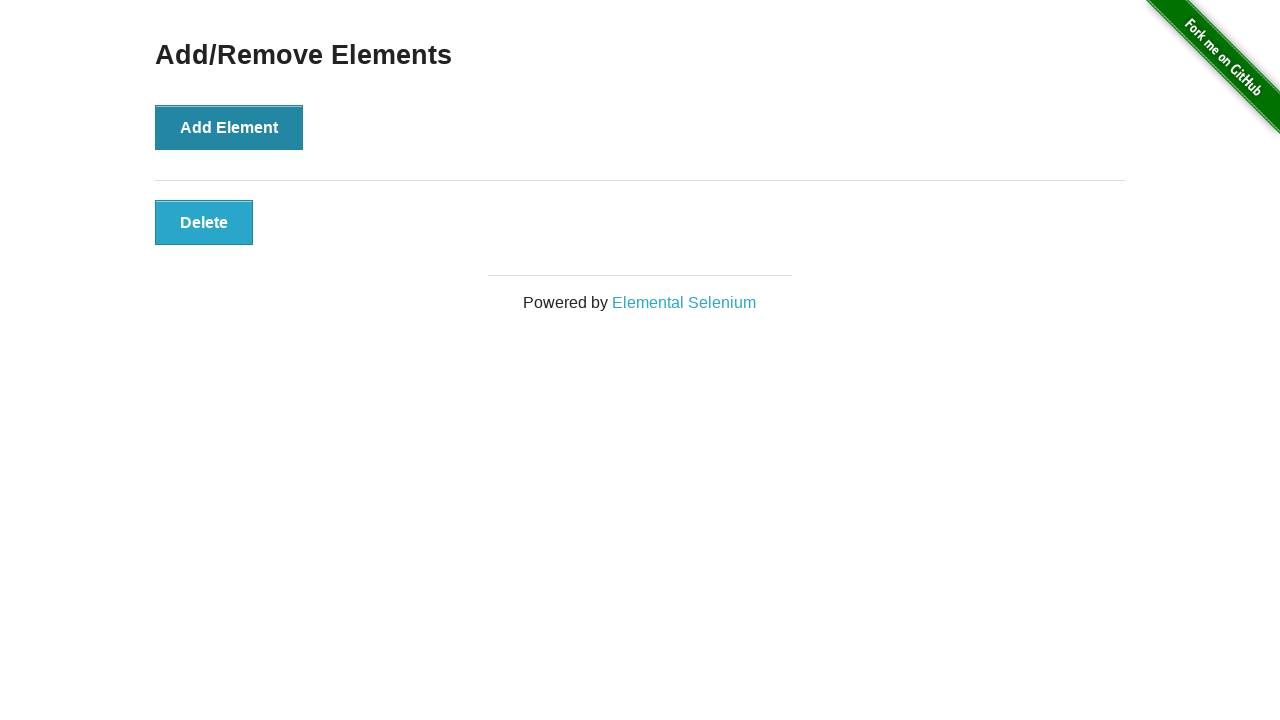

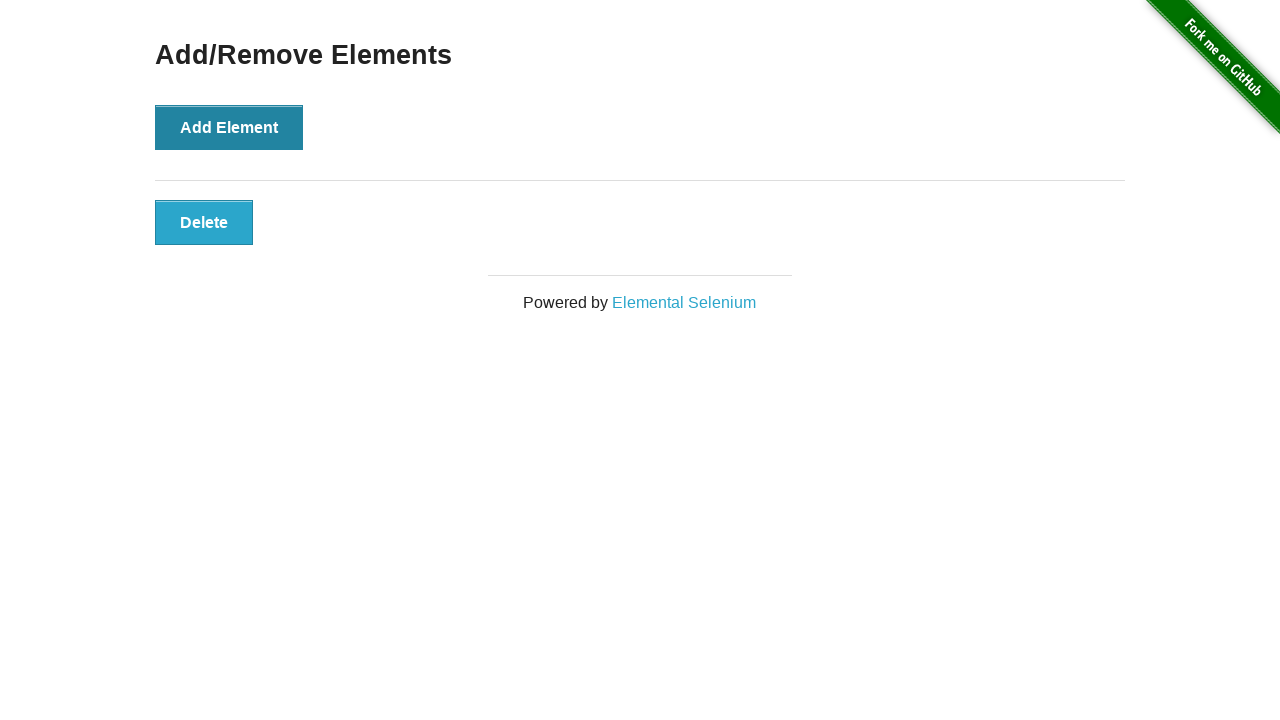